Tests handling of a JavaScript confirm alert by clicking to trigger it, dismissing (canceling) the alert, and verifying the cancel message is displayed

Starting URL: http://demo.automationtesting.in/Alerts.html

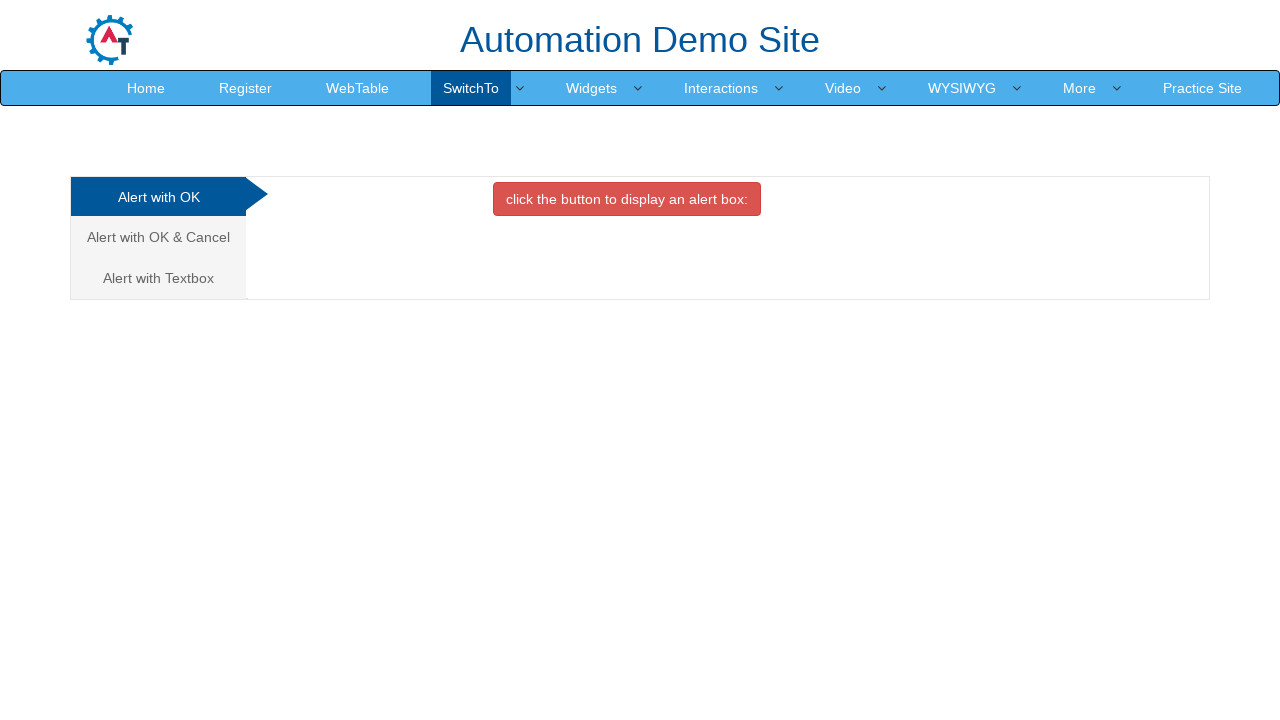

Clicked on the 'Alert with OK & Cancel' tab at (158, 237) on xpath=//a[contains(text(),'Alert with OK & Cancel ')]
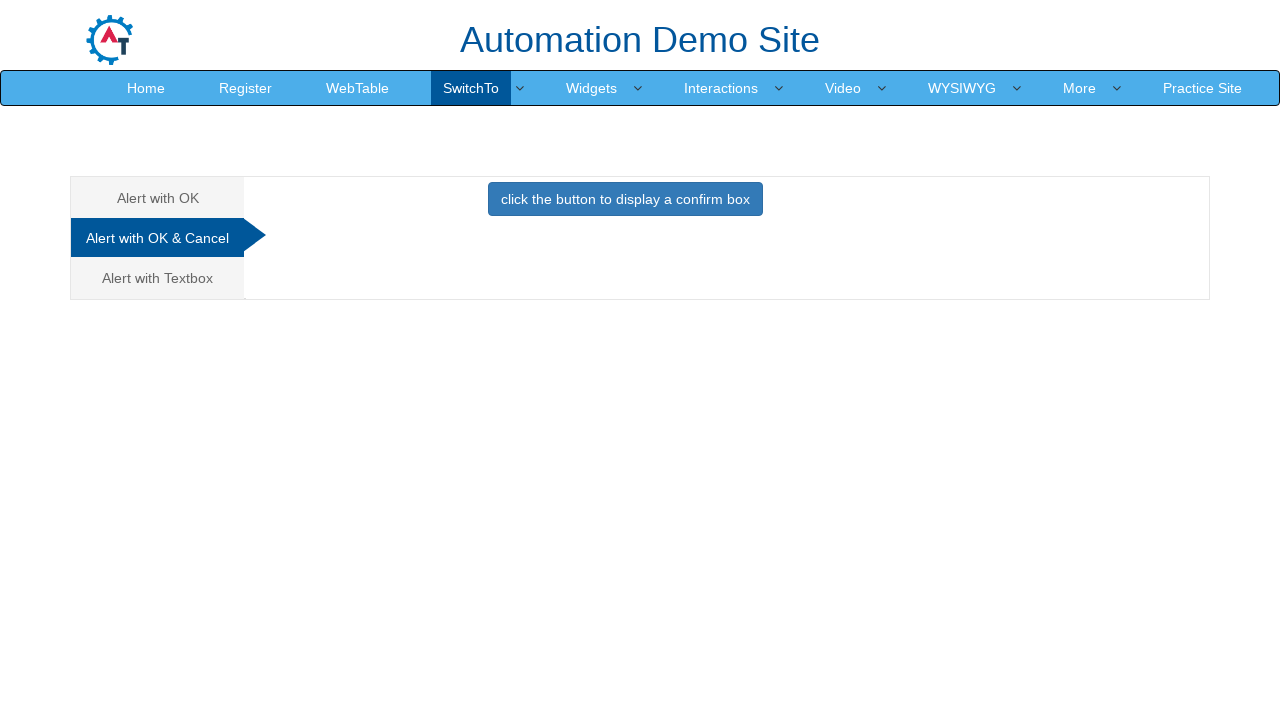

Clicked the button to trigger the confirm alert at (625, 199) on button.btn.btn-primary
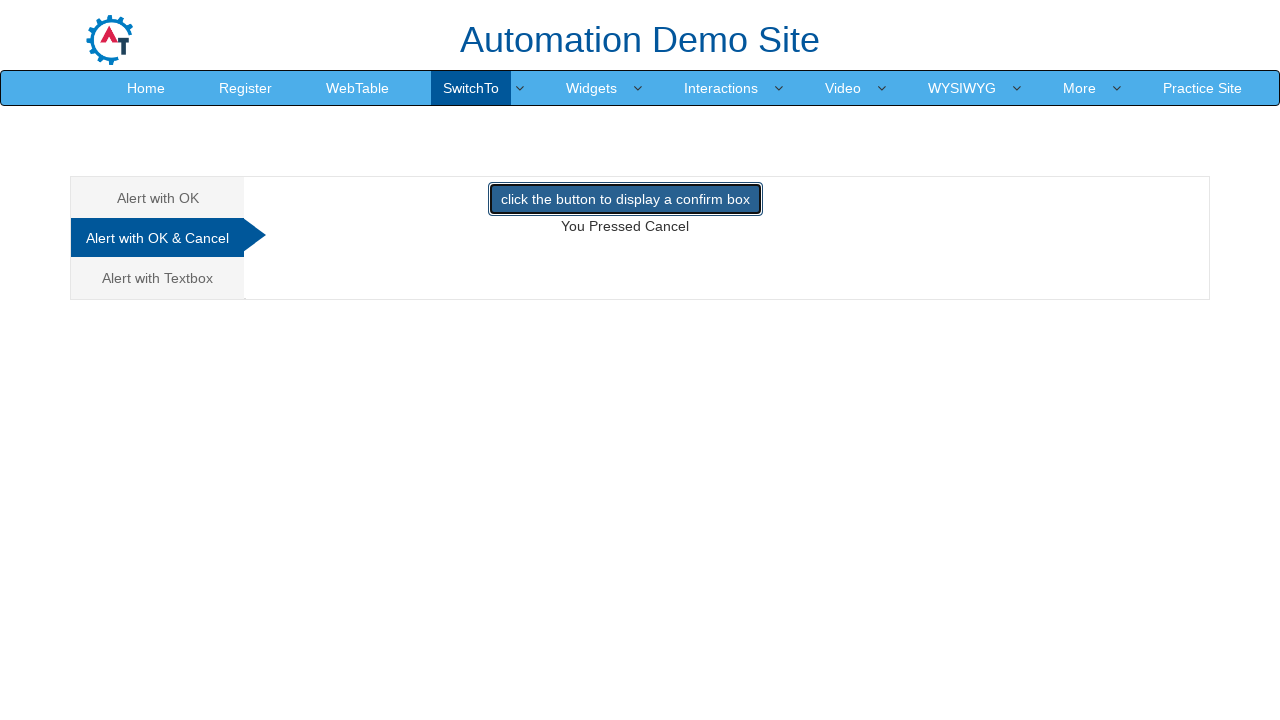

Set up dialog handler to dismiss the alert by clicking Cancel
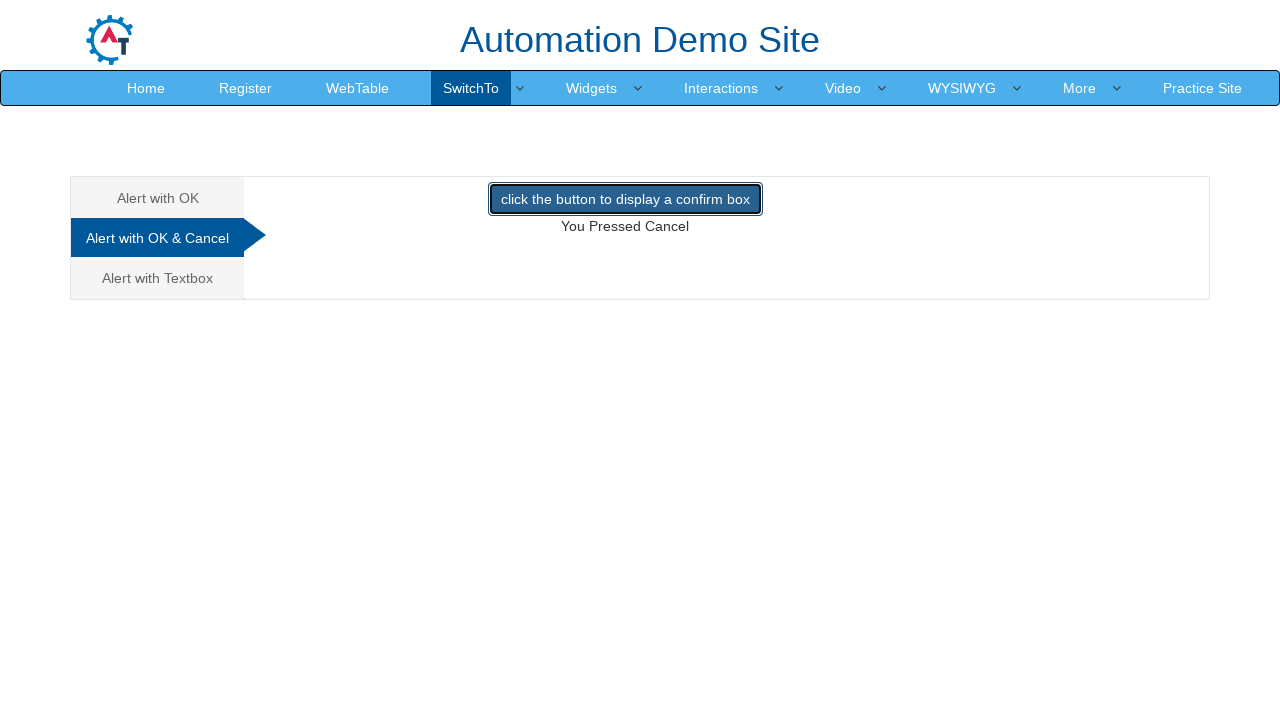

Verified the cancel message 'You Pressed Cancel' is displayed
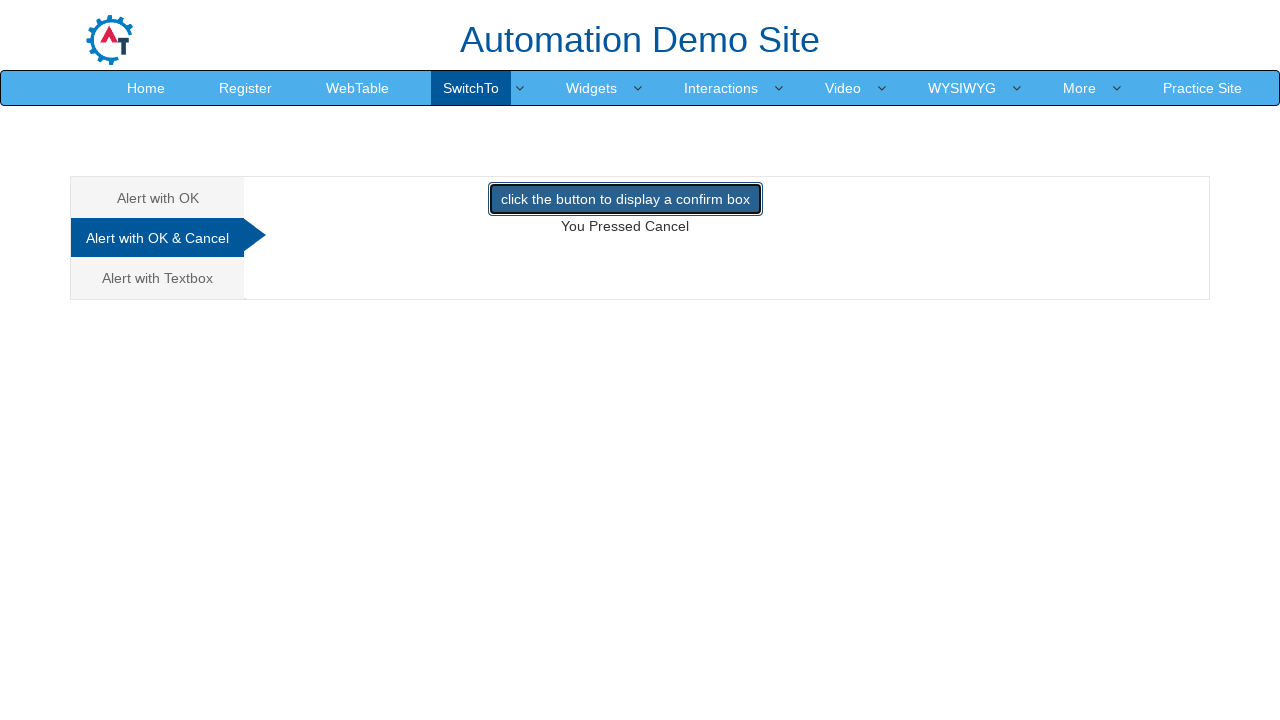

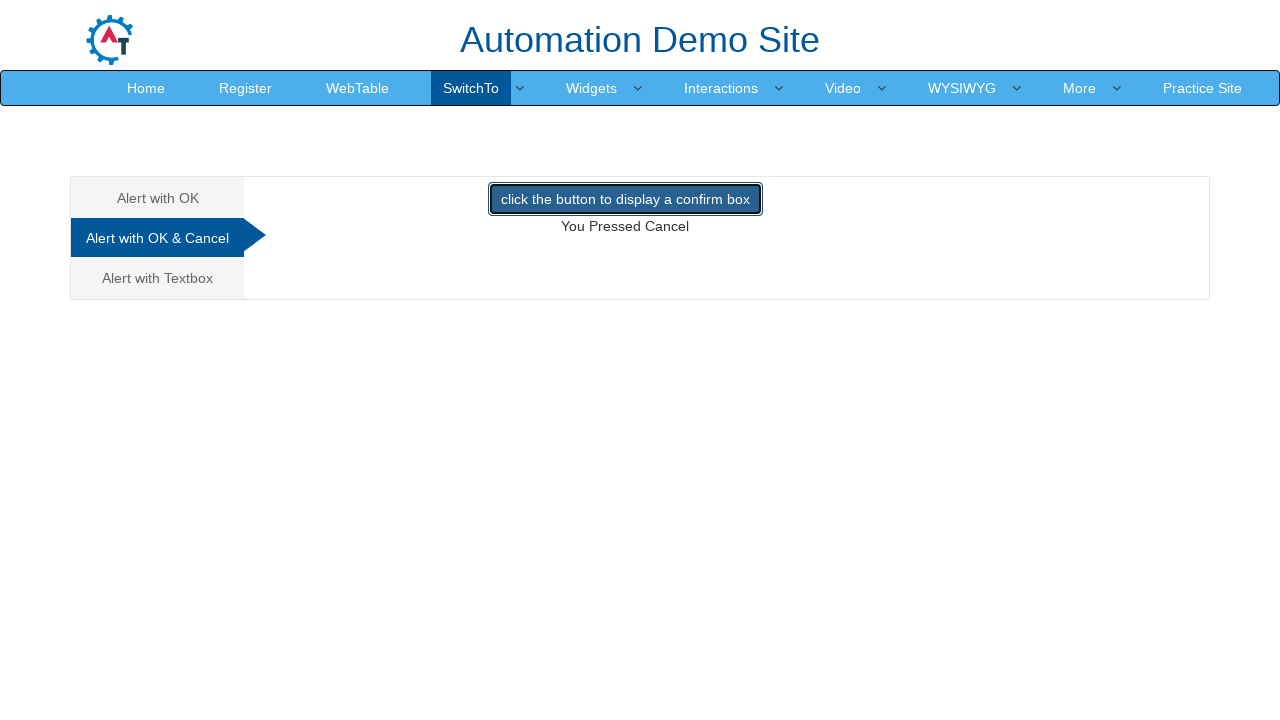